Navigates to a course content page, expands the interview questions section, and clicks on the TCS interview questions link

Starting URL: http://greenstech.in/selenium-course-content.html

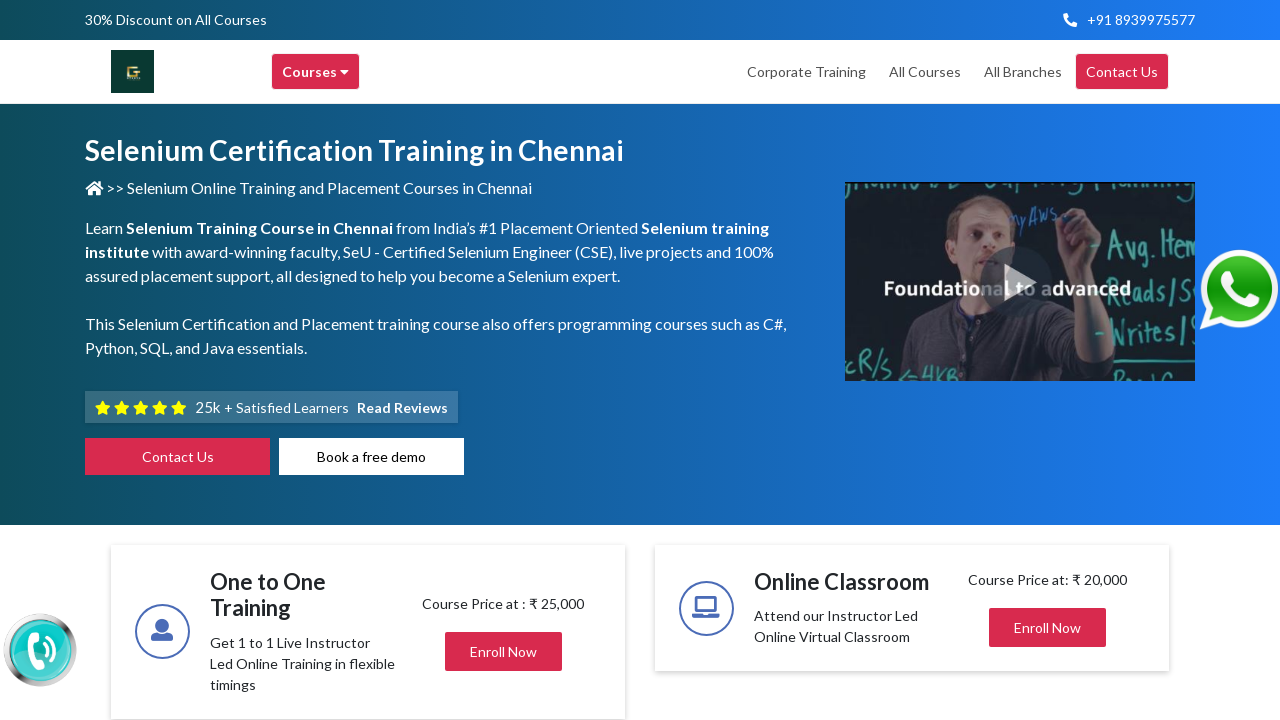

Navigated to course content page
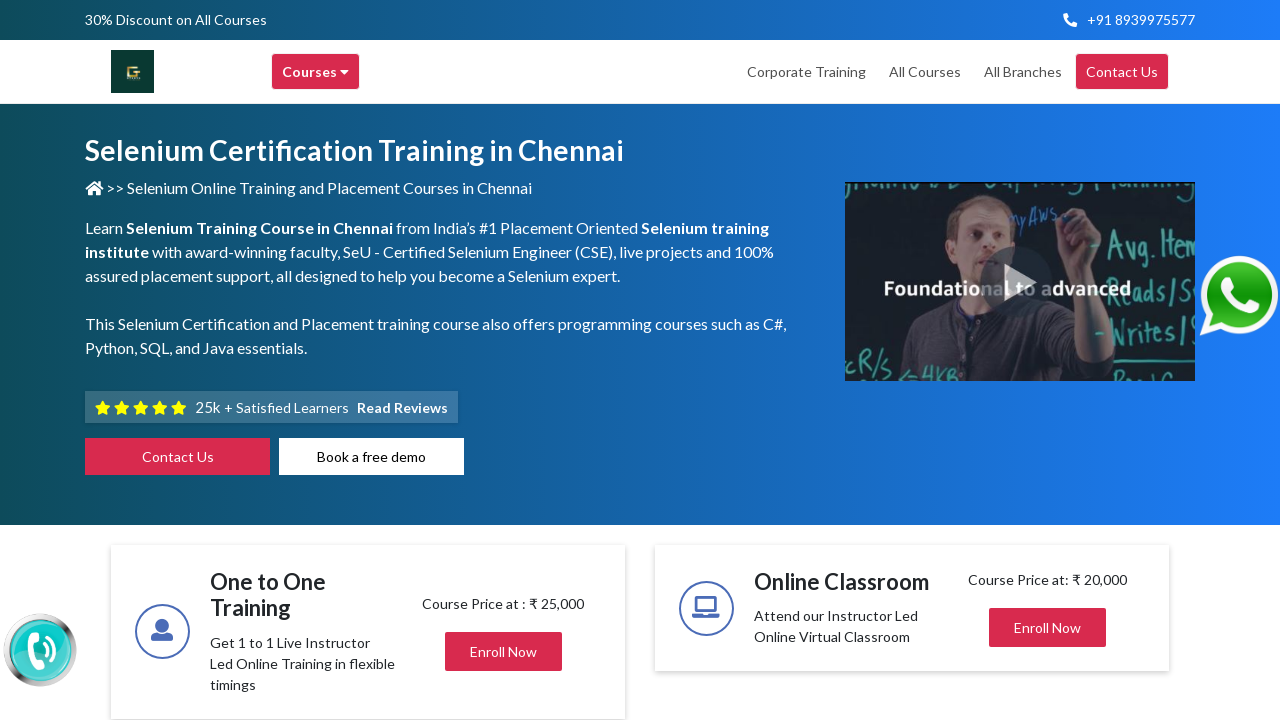

Clicked on Interview Questions section to expand it at (1048, 361) on div#heading20
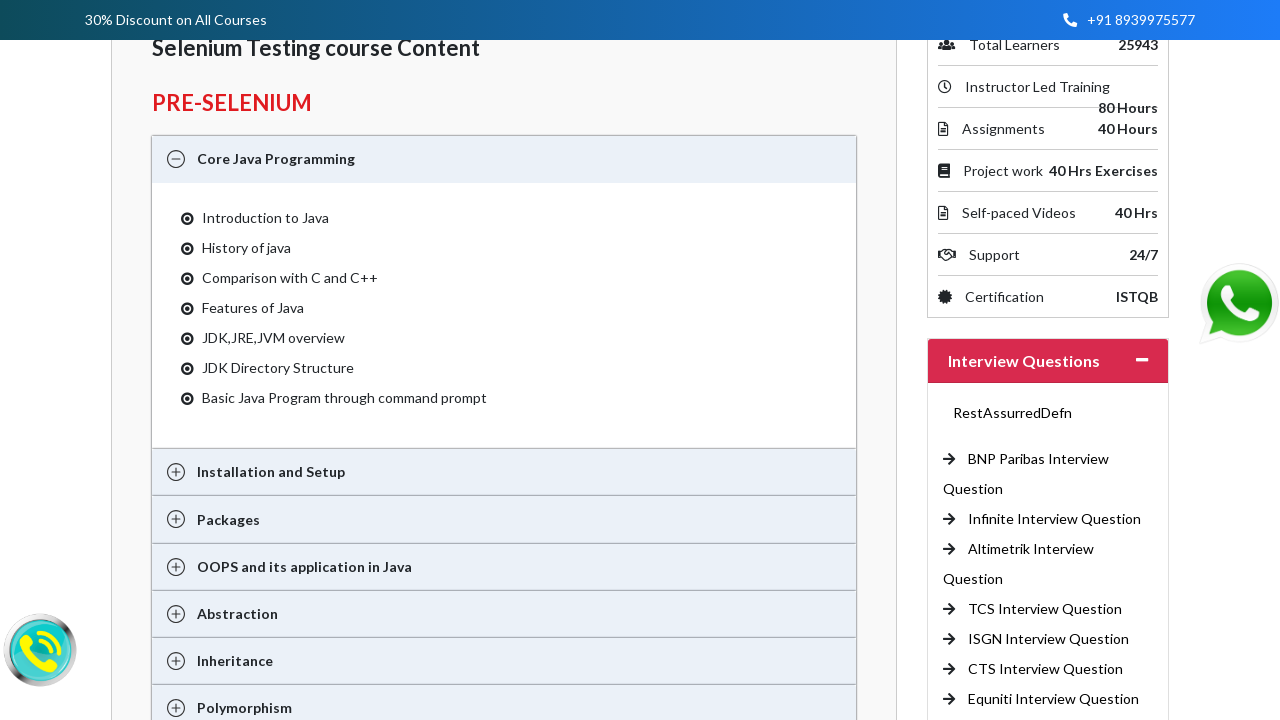

Clicked on TCS interview questions link at (1045, 609) on (//a[@title='Interview Questions'])[4]
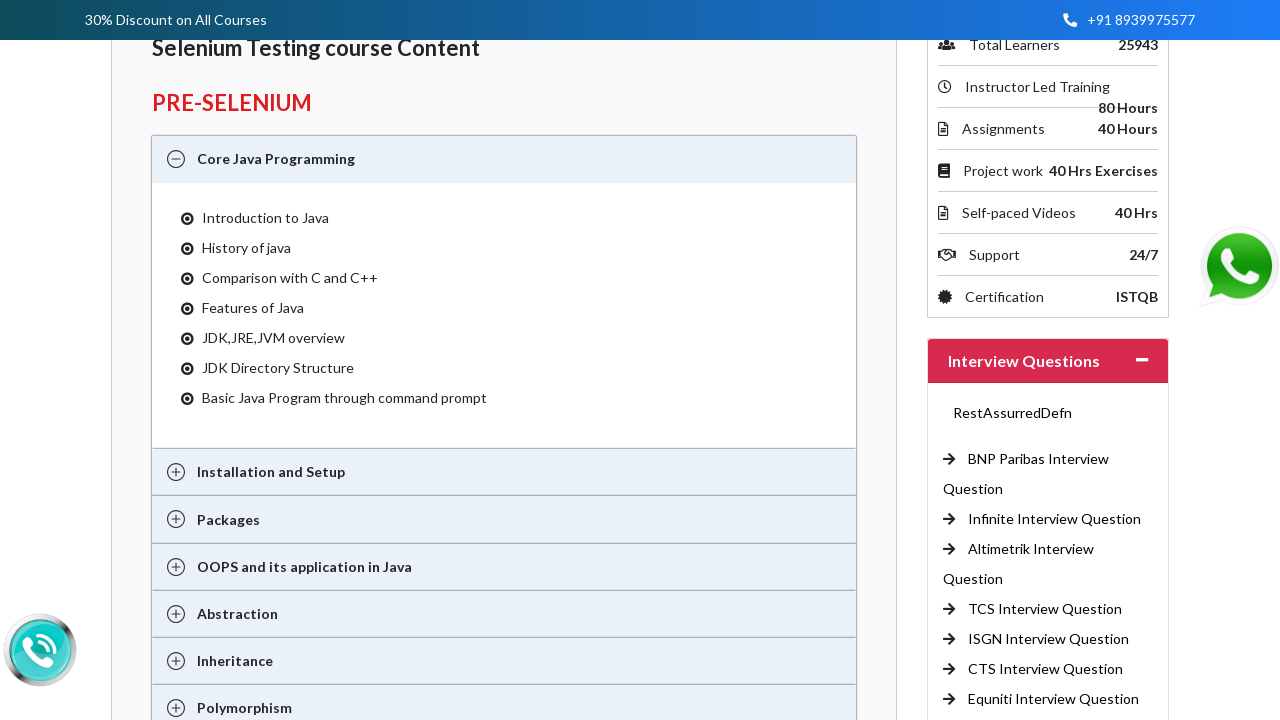

Page loaded completely (networkidle)
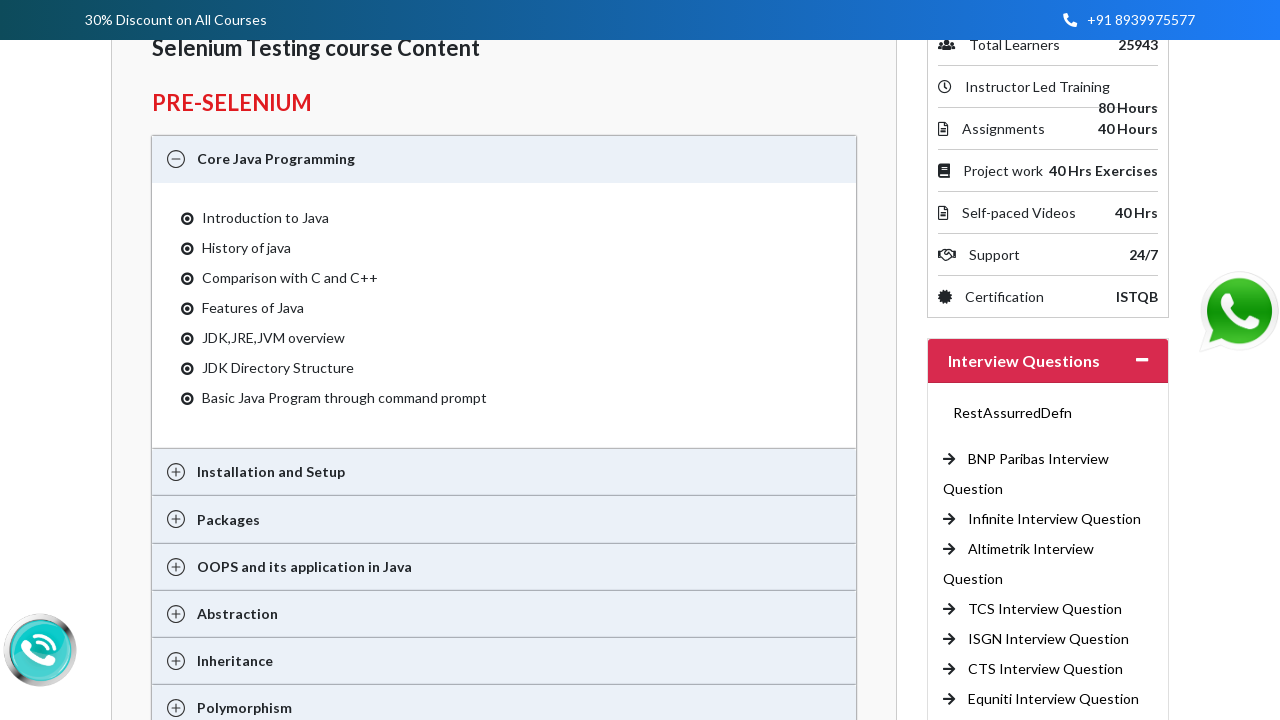

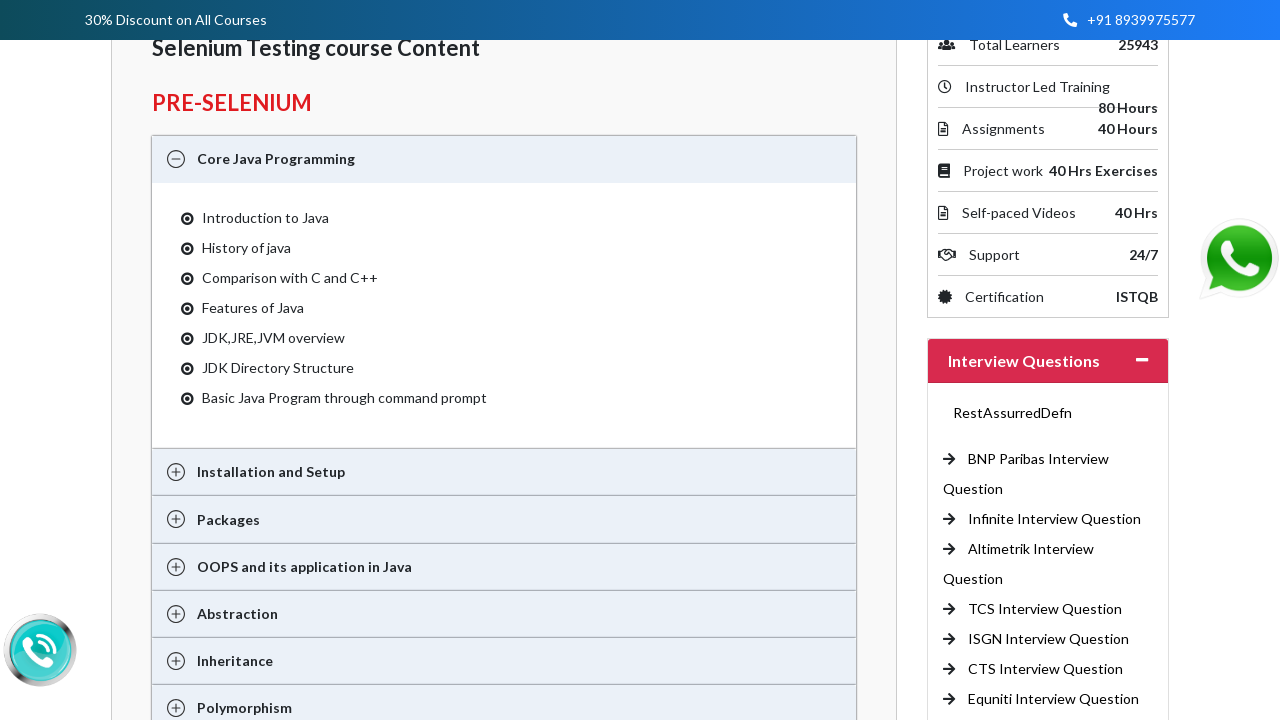